Tests opening the dropdown and clicking the first dropdown link

Starting URL: https://formy-project.herokuapp.com/buttons

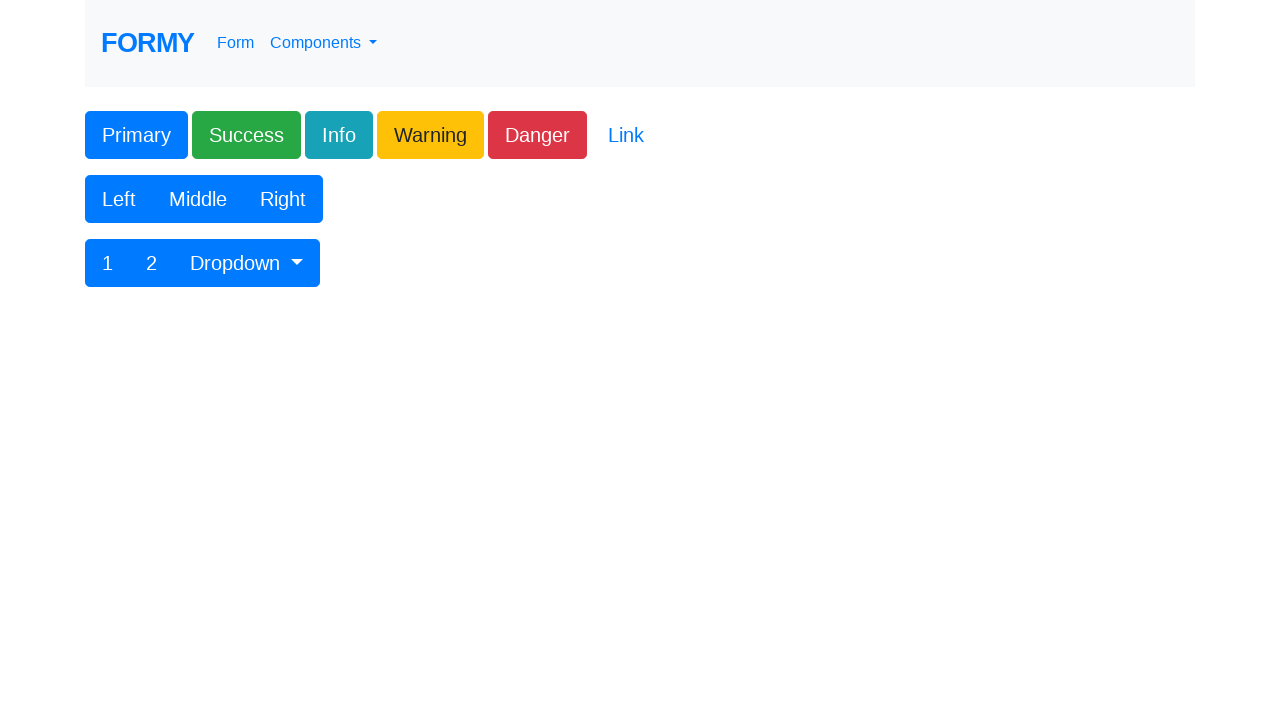

Clicked dropdown button to open menu at (247, 263) on xpath=//button[contains(@id,'btnGroupDrop1')]
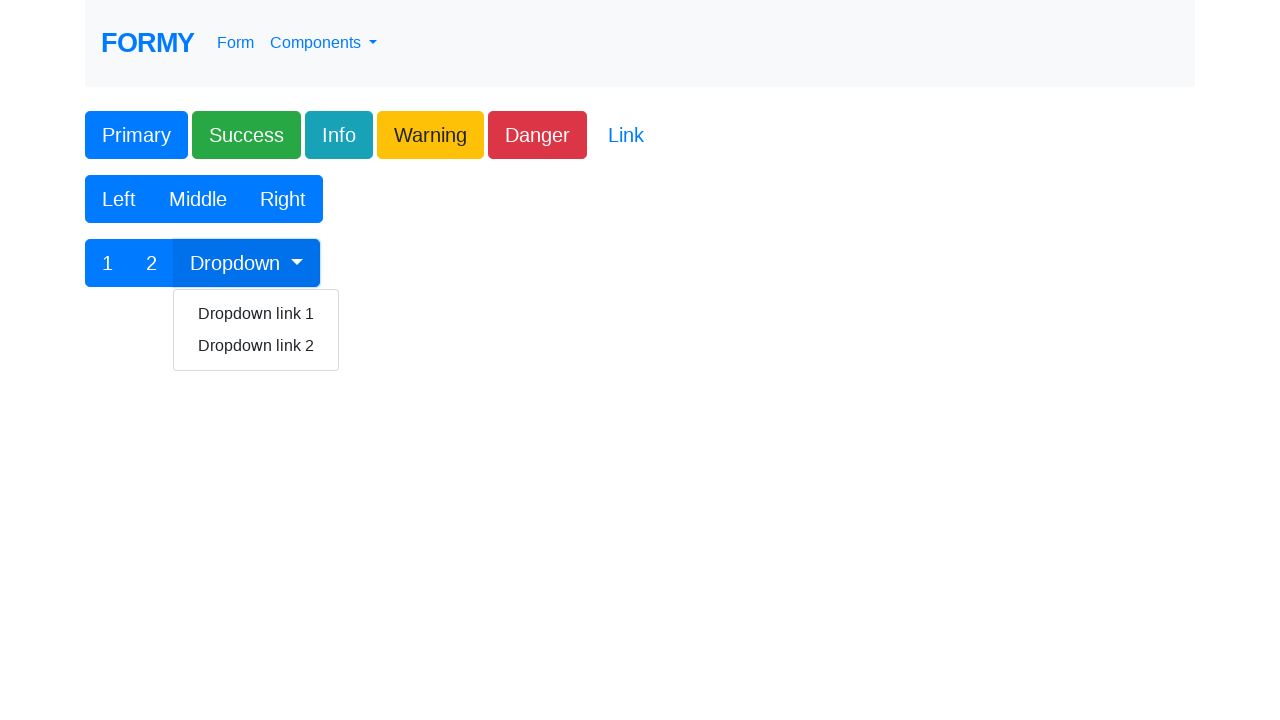

Clicked first dropdown link at (256, 314) on xpath=//div//a[contains(text(),'Dropdown link 1')]
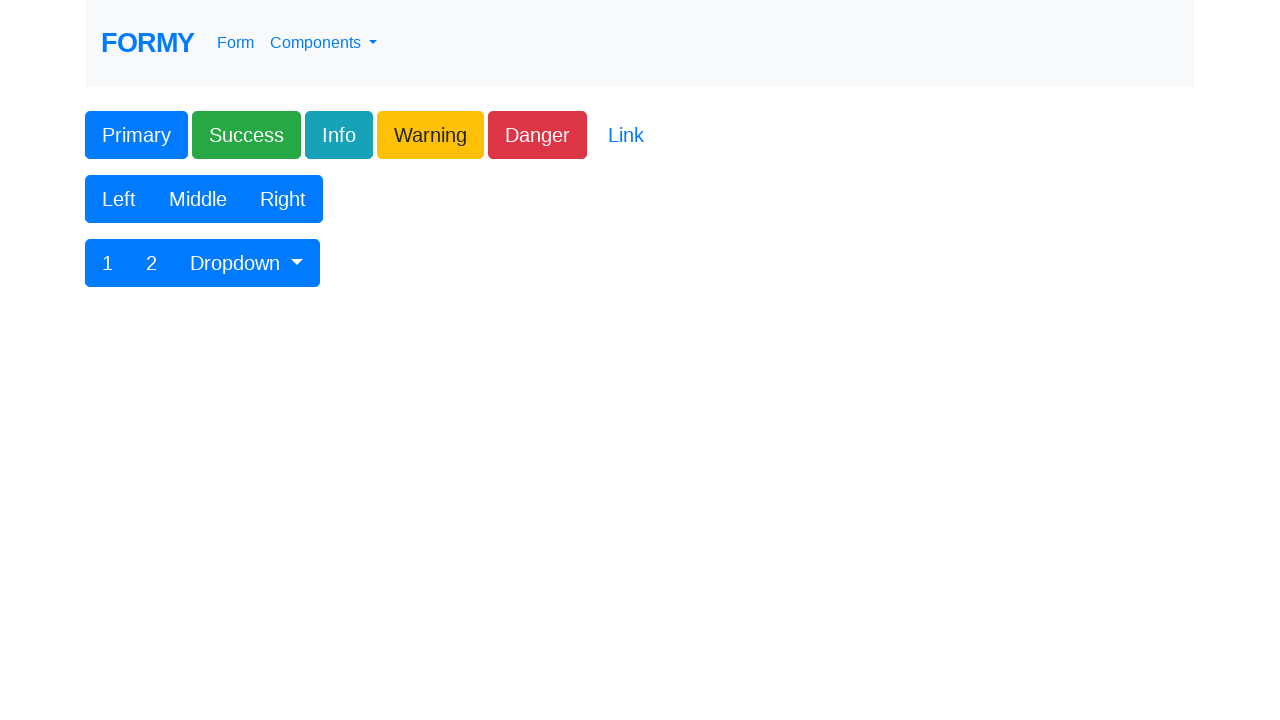

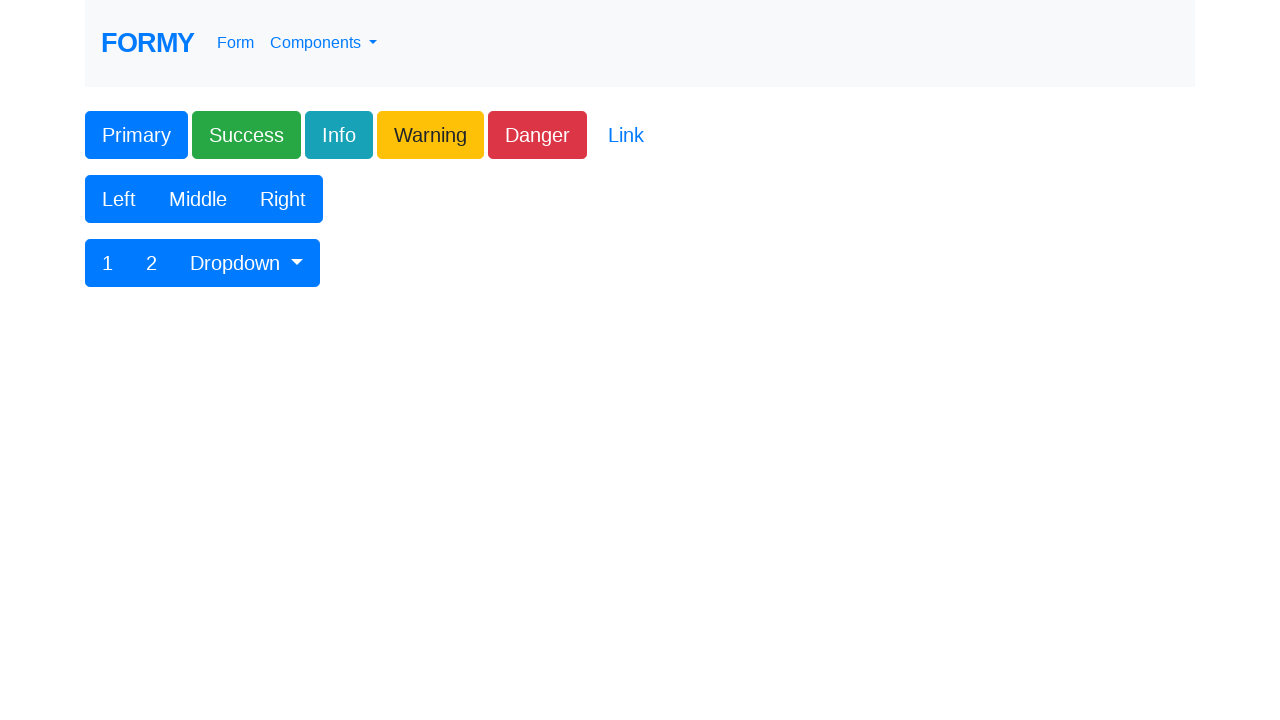